Tests clearing the completed state of all items by checking then unchecking the toggle-all

Starting URL: https://demo.playwright.dev/todomvc

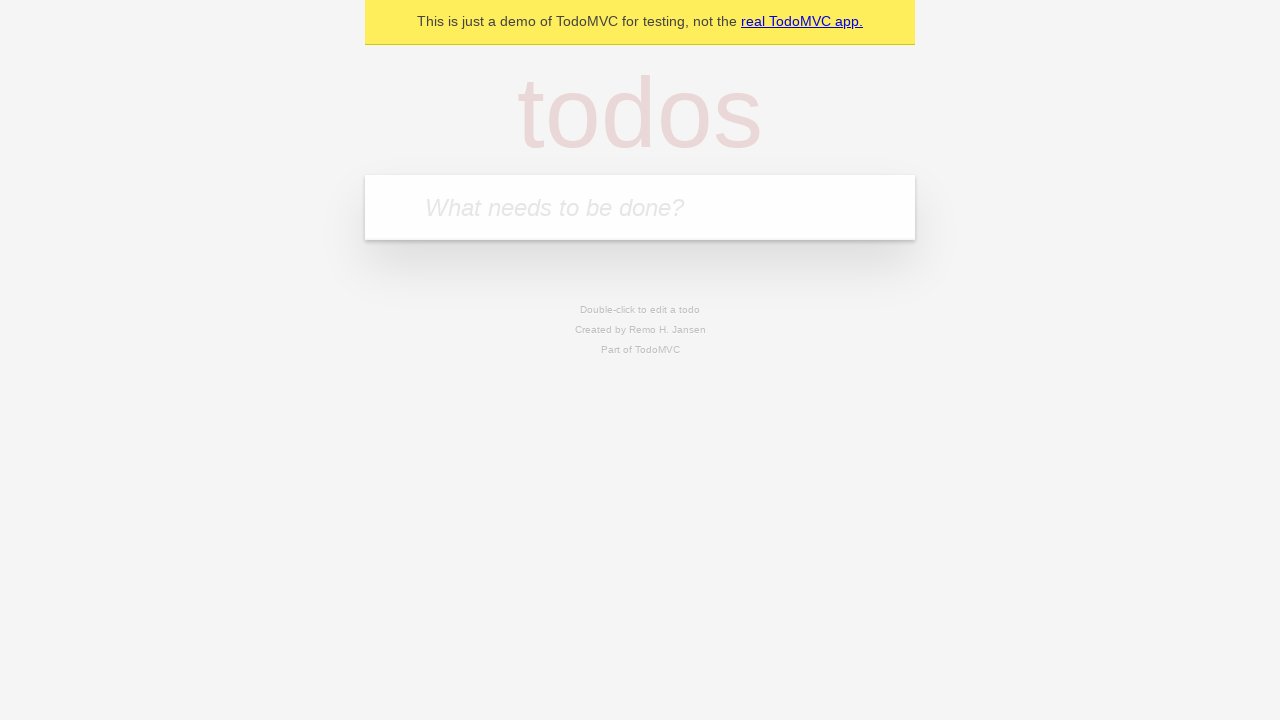

Filled todo input with 'buy some cheese' on internal:attr=[placeholder="What needs to be done?"i]
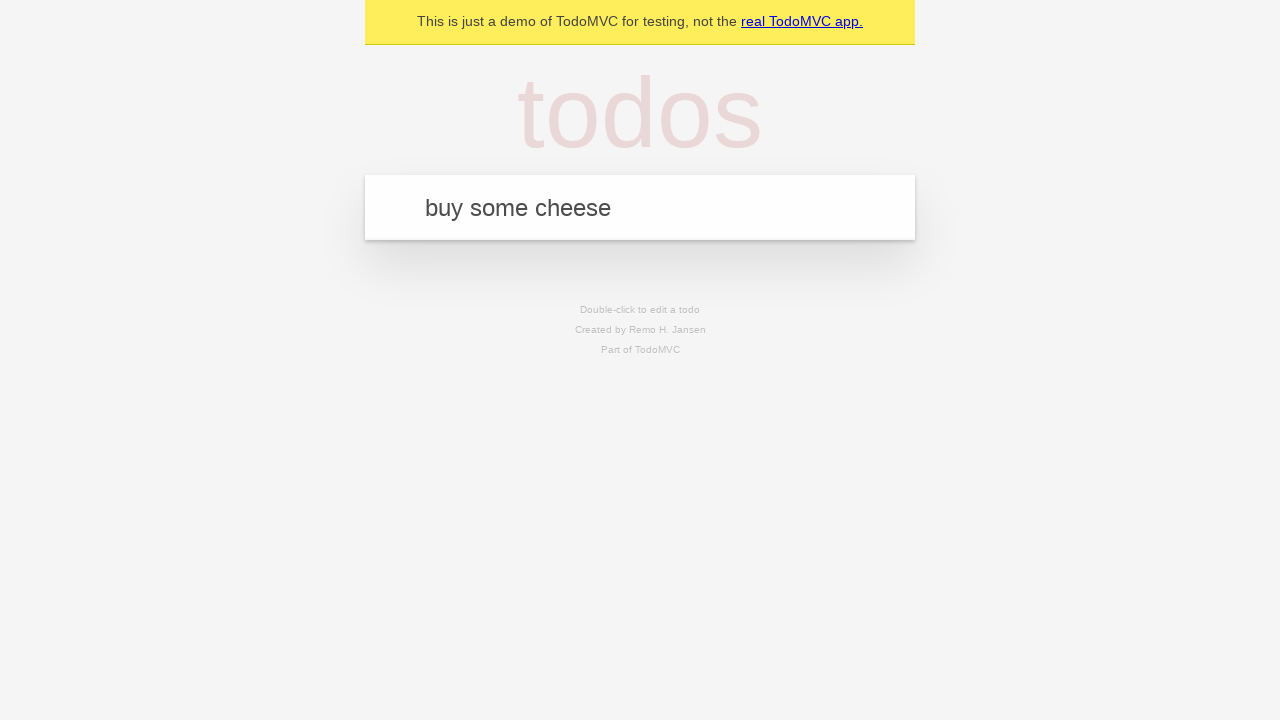

Pressed Enter to add first todo item on internal:attr=[placeholder="What needs to be done?"i]
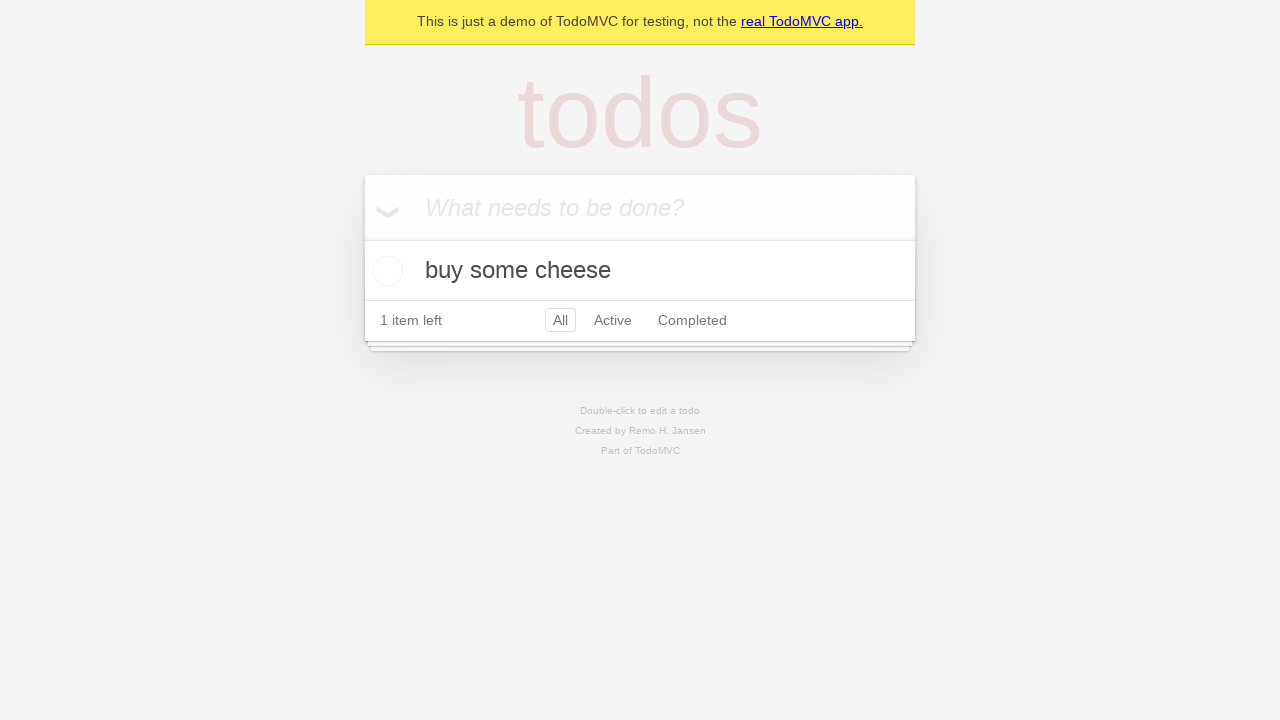

Filled todo input with 'feed the cat' on internal:attr=[placeholder="What needs to be done?"i]
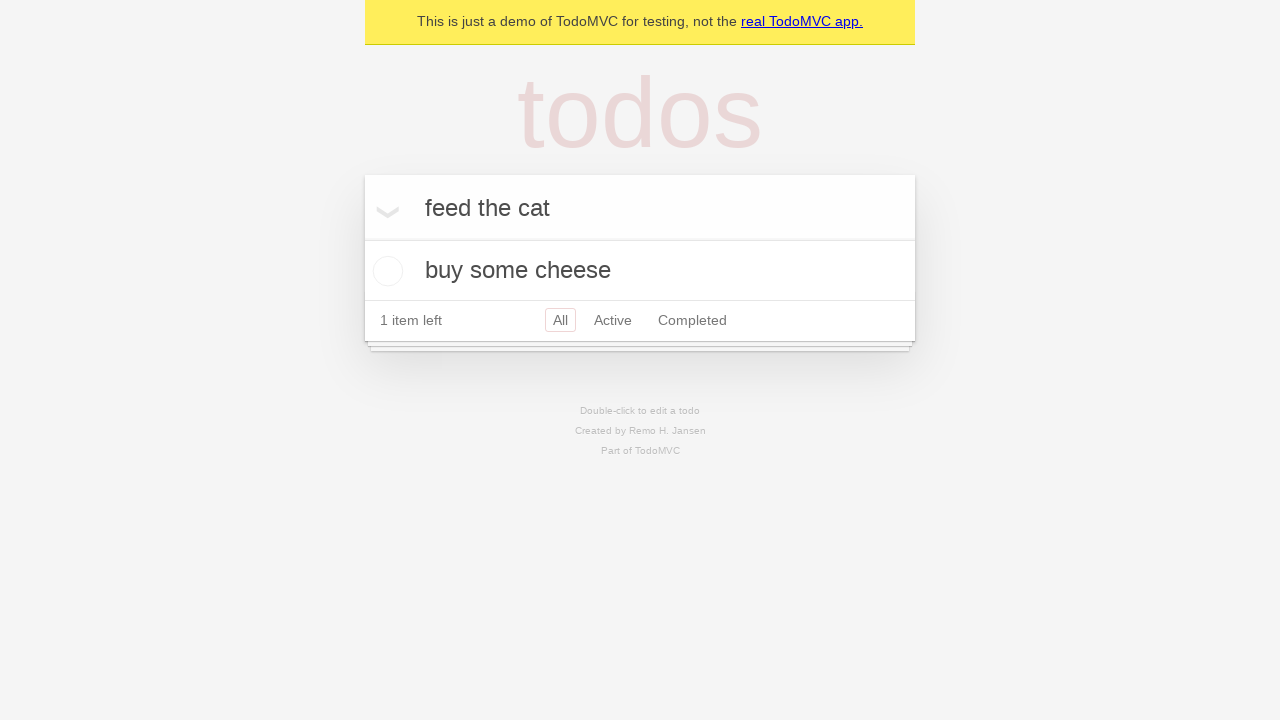

Pressed Enter to add second todo item on internal:attr=[placeholder="What needs to be done?"i]
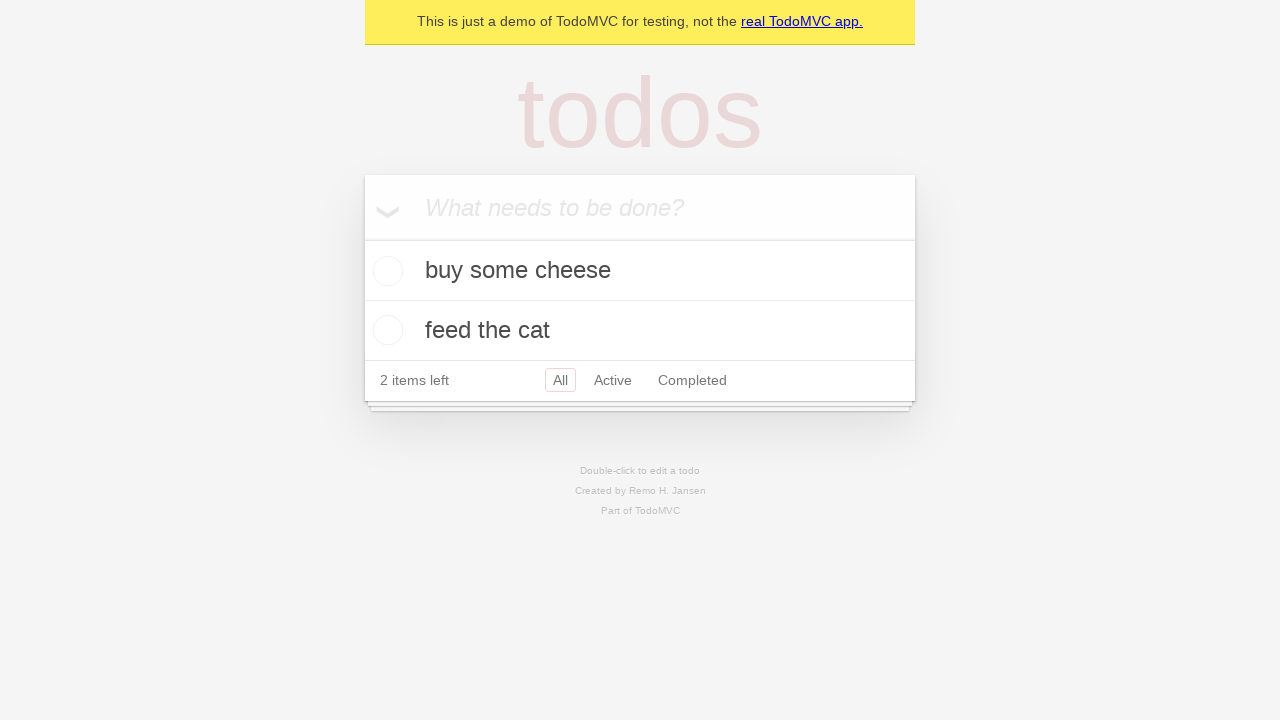

Filled todo input with 'book a doctors appointment' on internal:attr=[placeholder="What needs to be done?"i]
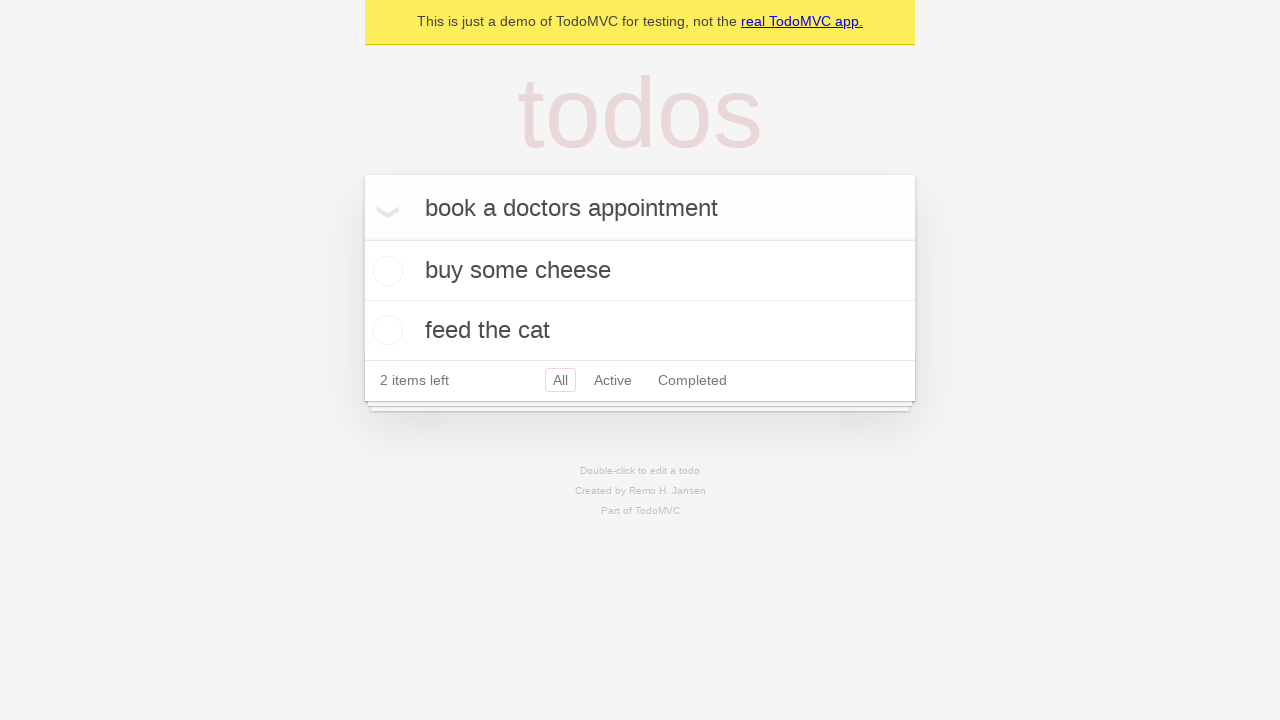

Pressed Enter to add third todo item on internal:attr=[placeholder="What needs to be done?"i]
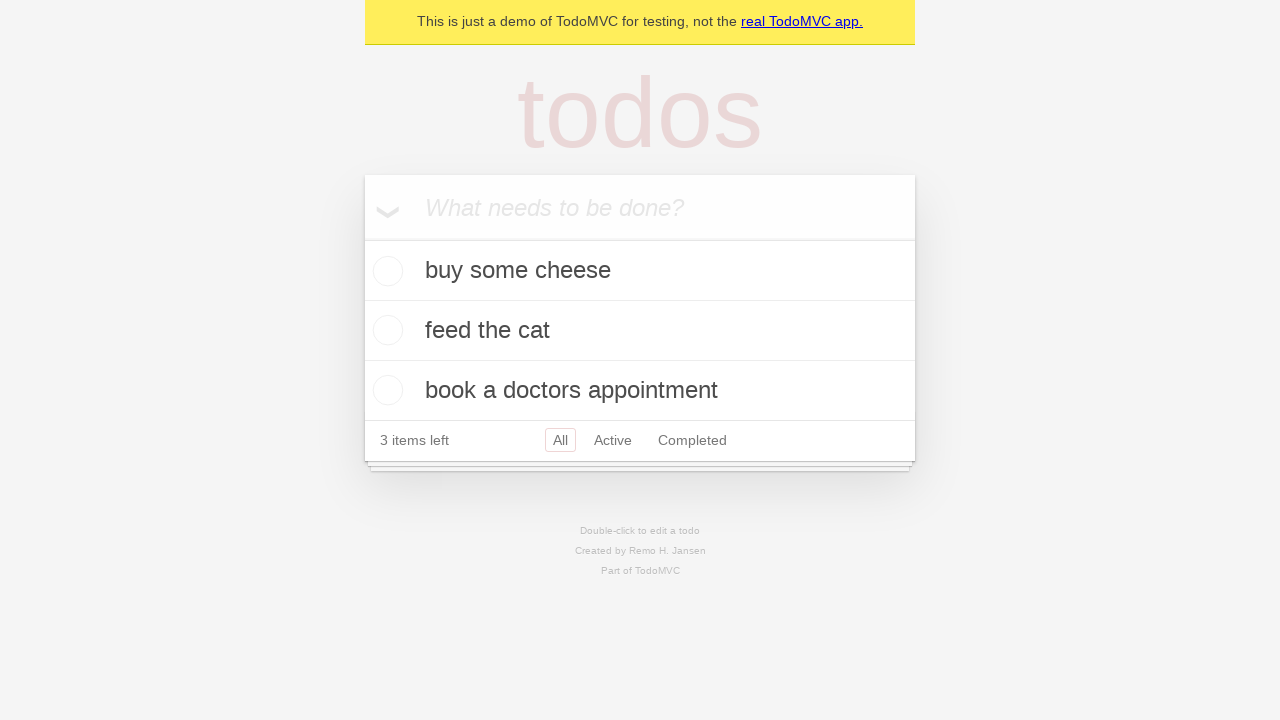

Checked the toggle-all button to mark all items as completed at (362, 238) on internal:label="Mark all as complete"i
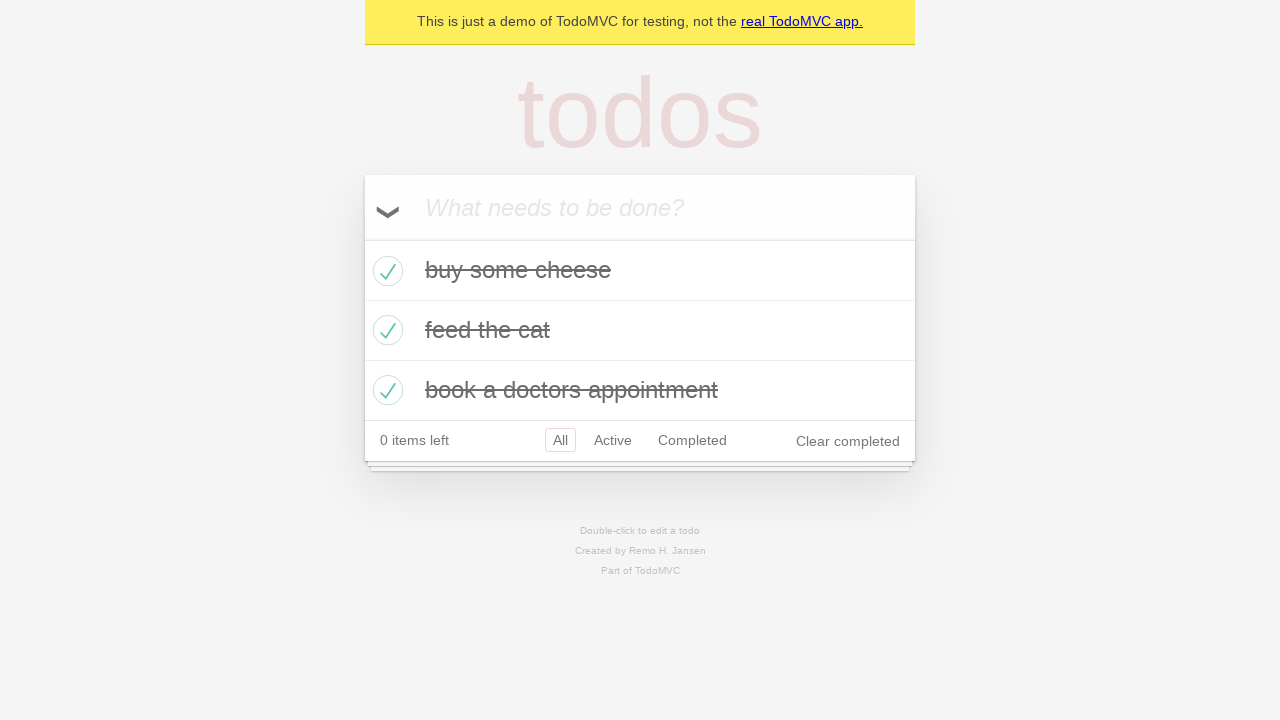

Unchecked the toggle-all button to clear completed state of all items at (362, 238) on internal:label="Mark all as complete"i
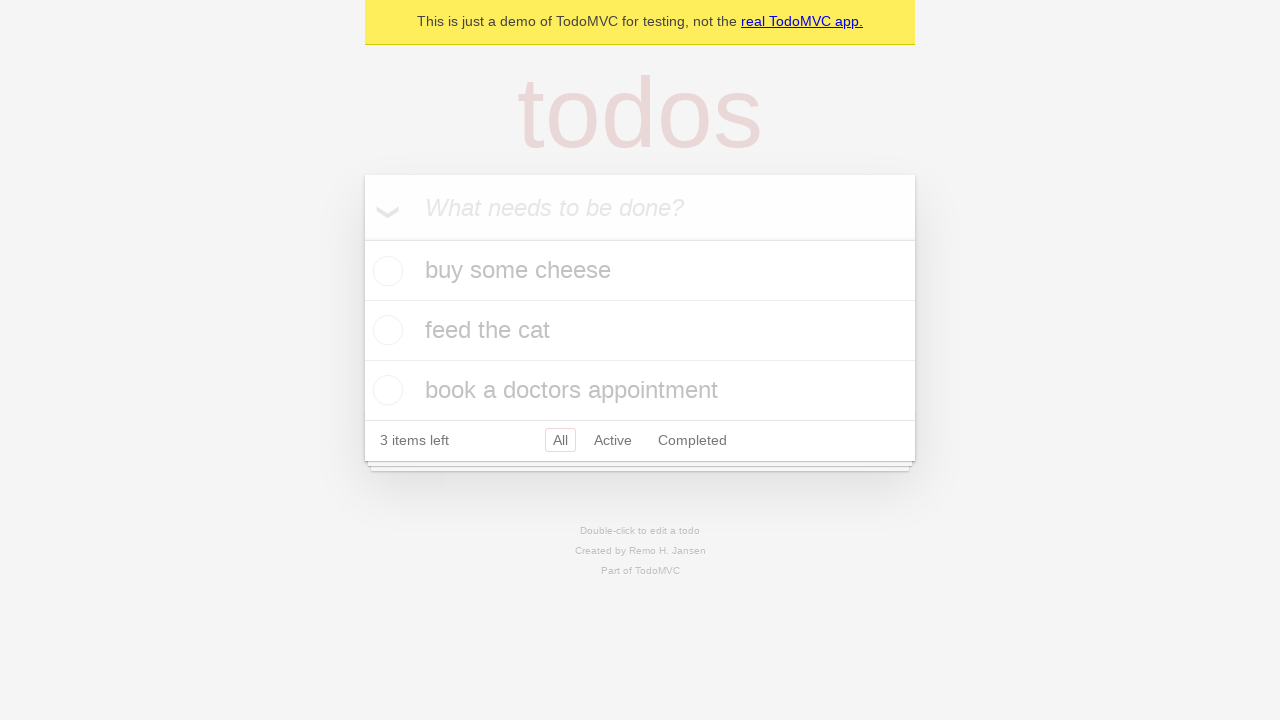

Waited for all todo items to be visible and unchecked
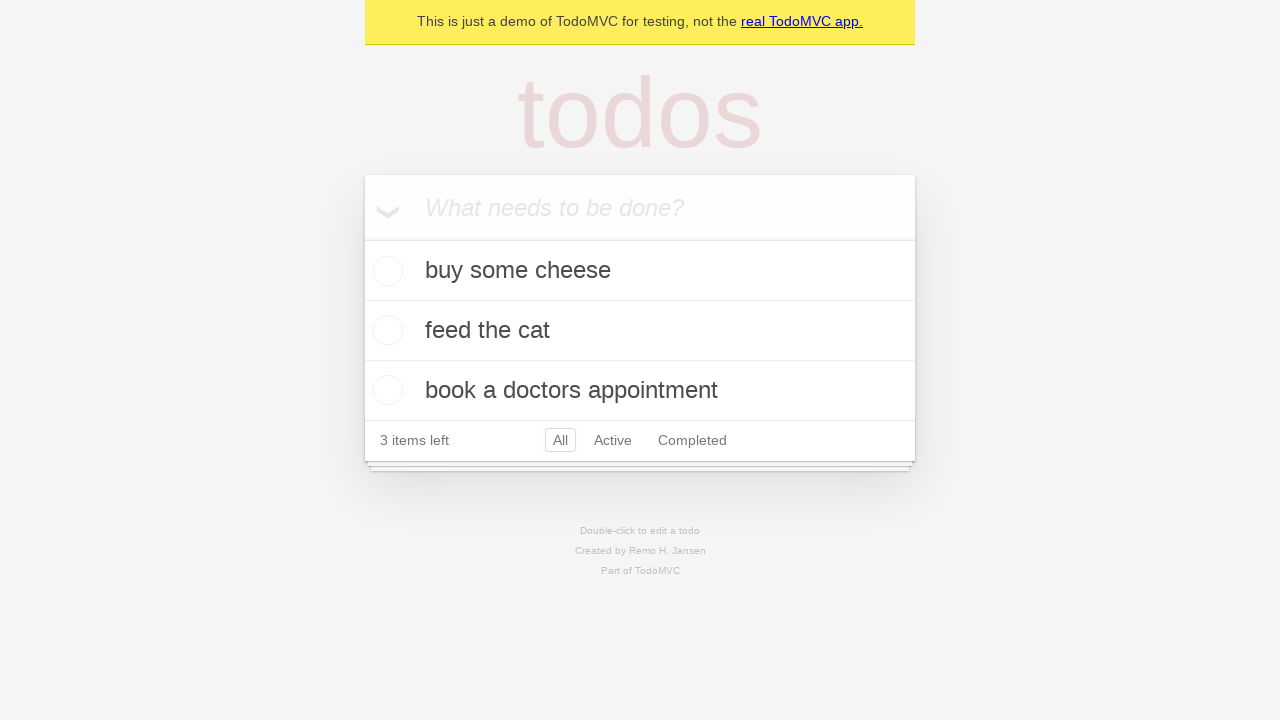

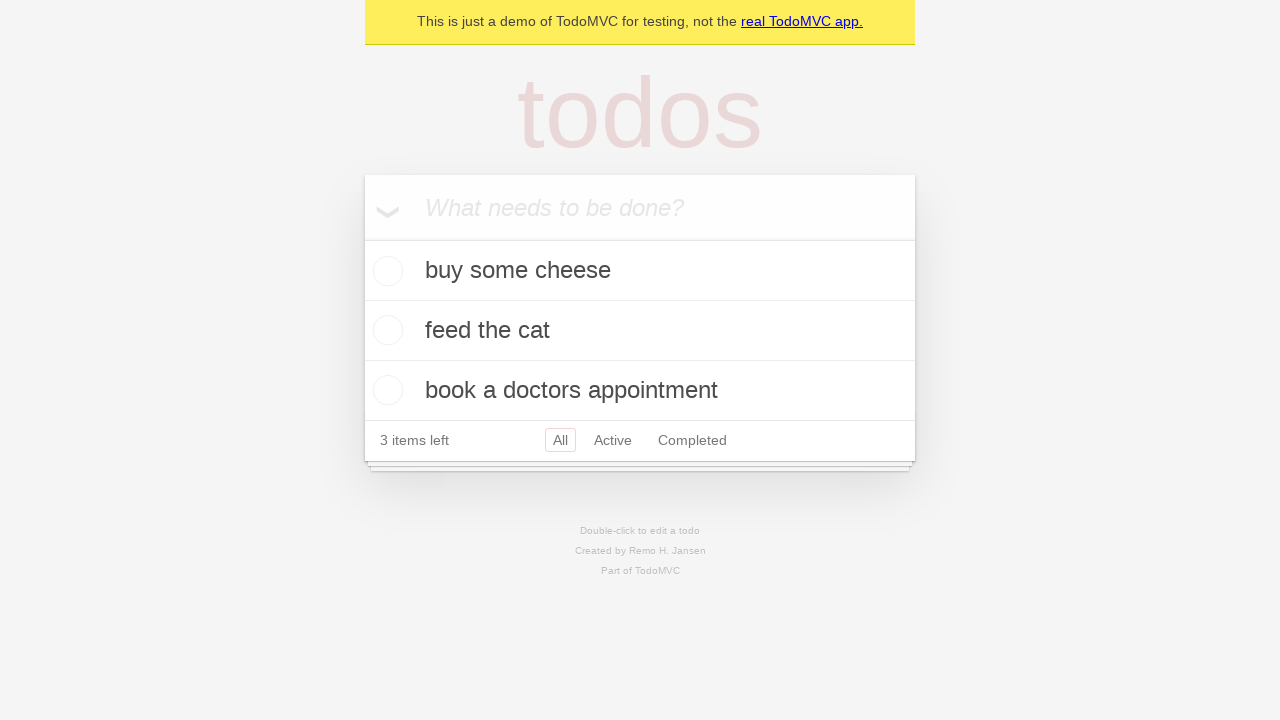